Tests pre-filled text field by modifying its content and verifying the change.

Starting URL: https://seleniumbase.io/demo_page

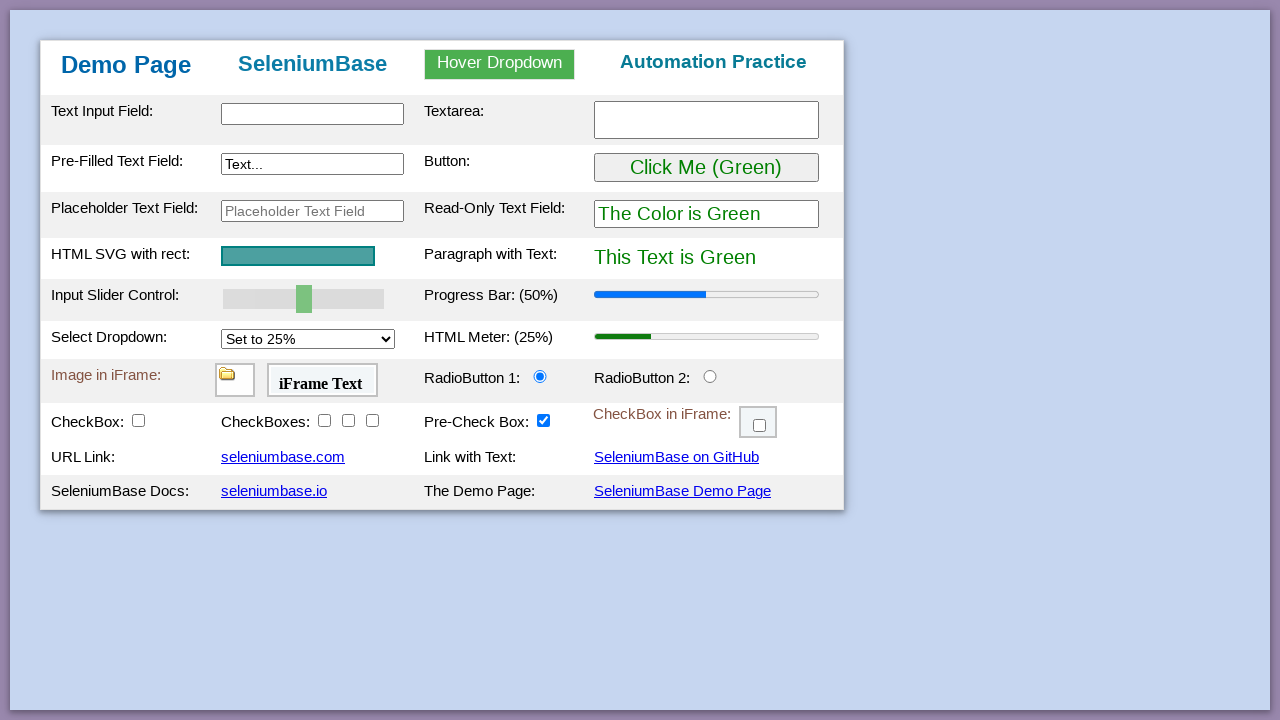

Filled pre-filled text input with 'Hello World!' on #myTextInput2
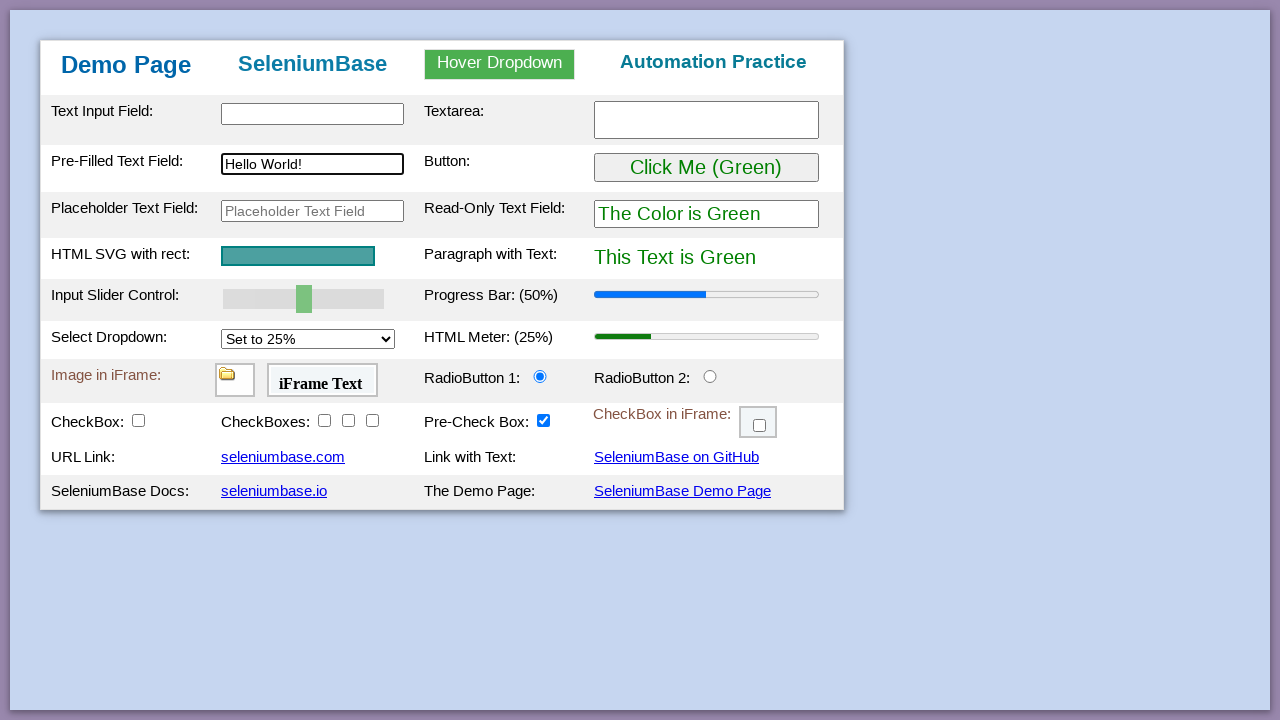

Verified that text input value is 'Hello World!'
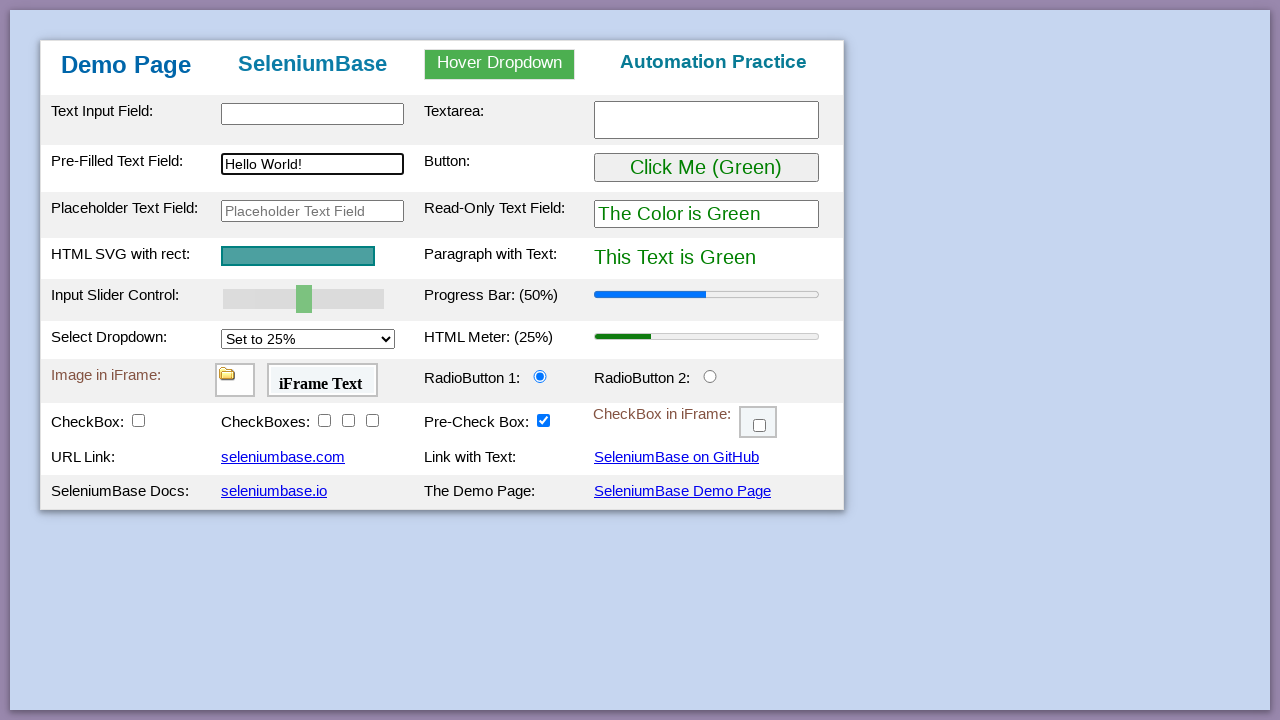

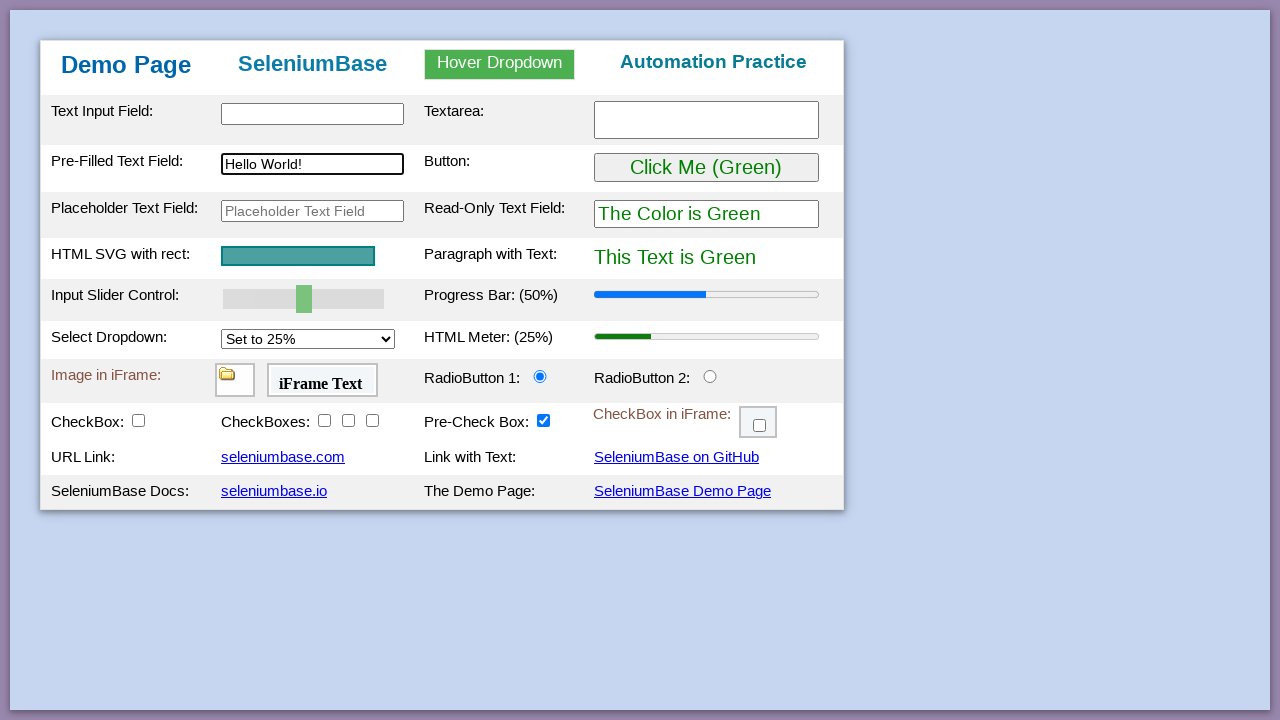